Tests vnk.edu.vn by closing a potential popup if it appears and then clicking on the course list button

Starting URL: https://vnk.edu.vn/

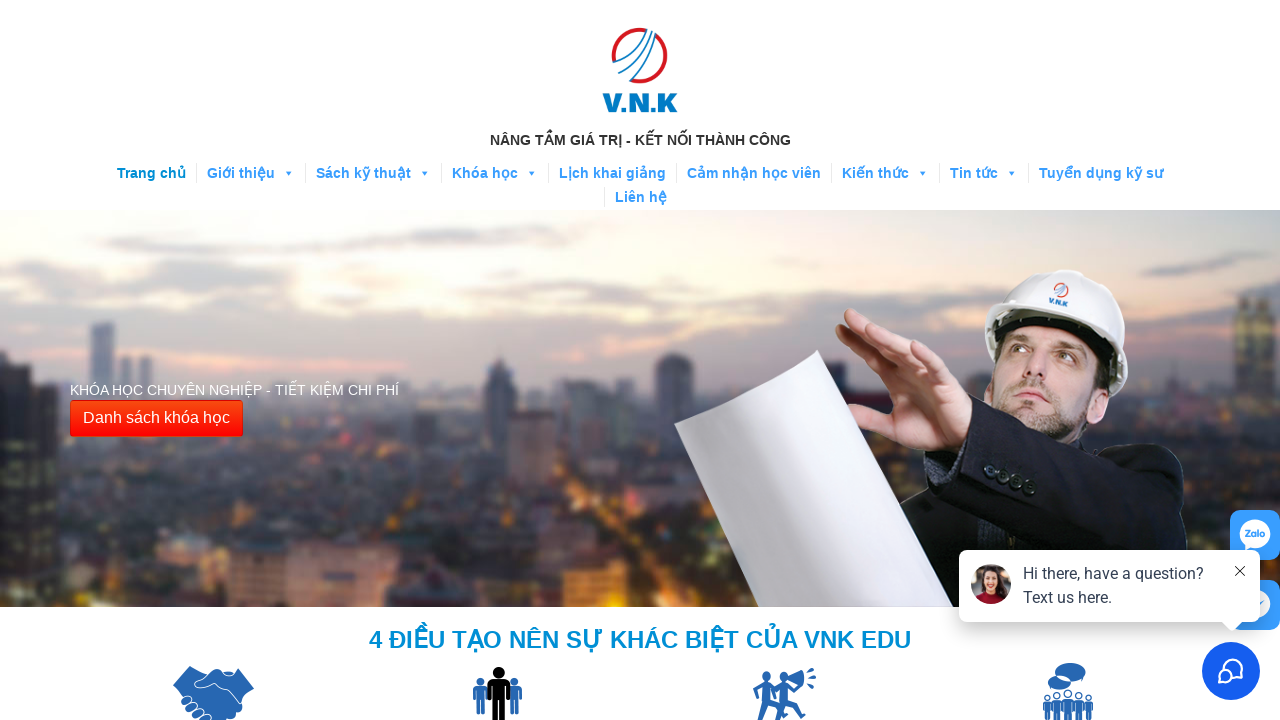

Waited 40 seconds for potential popup to appear
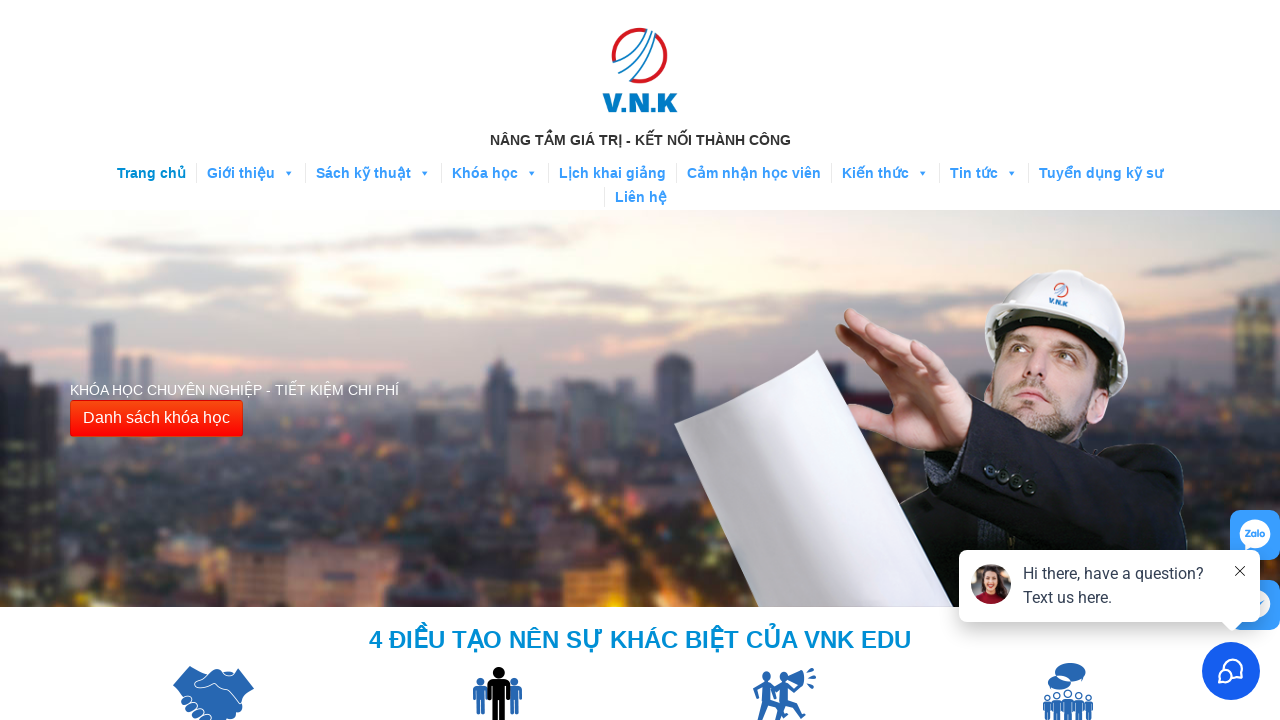

Clicked on course list button (Danh sách khóa học) at (156, 419) on xpath=//button[text() = 'Danh sách khóa học']
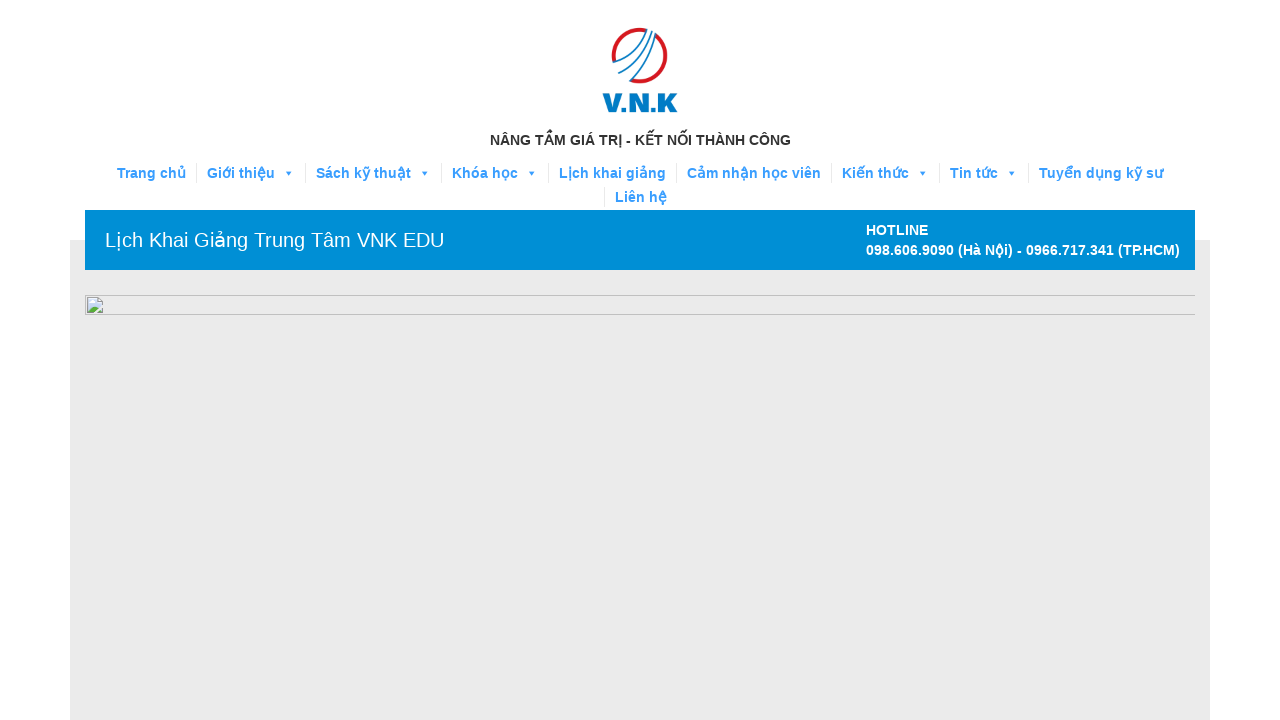

Waited 2 seconds after clicking course list button
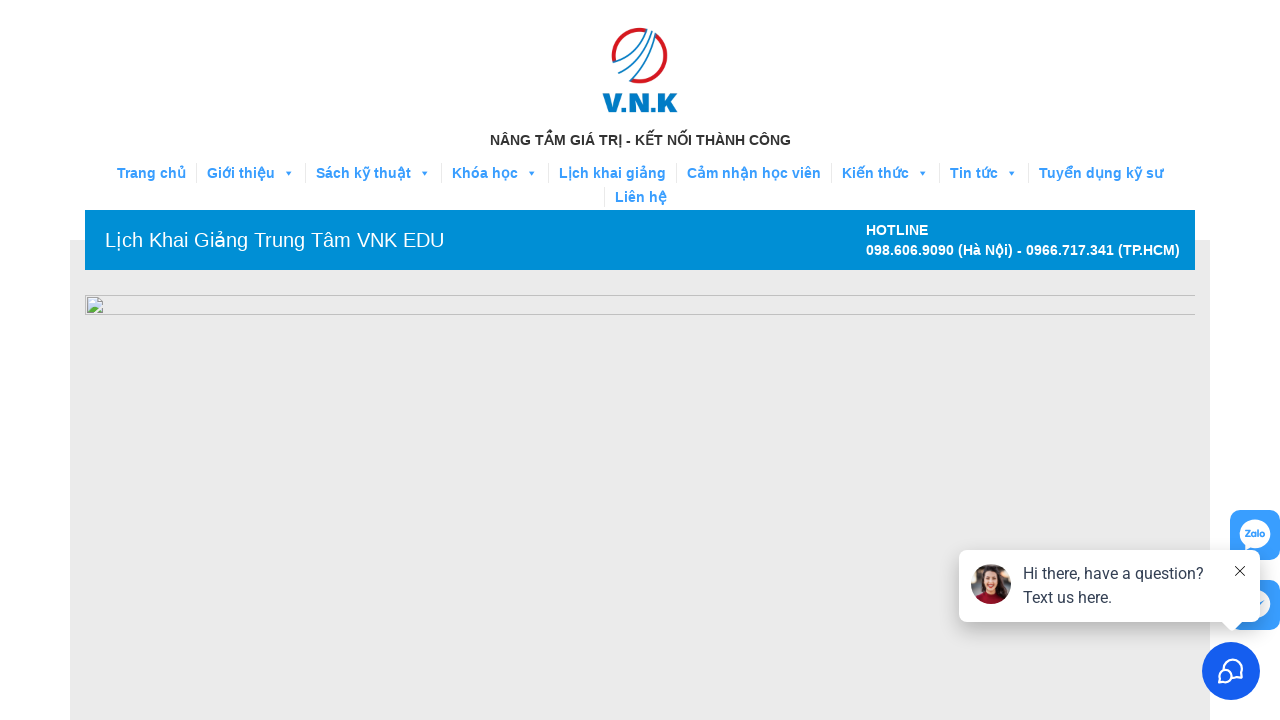

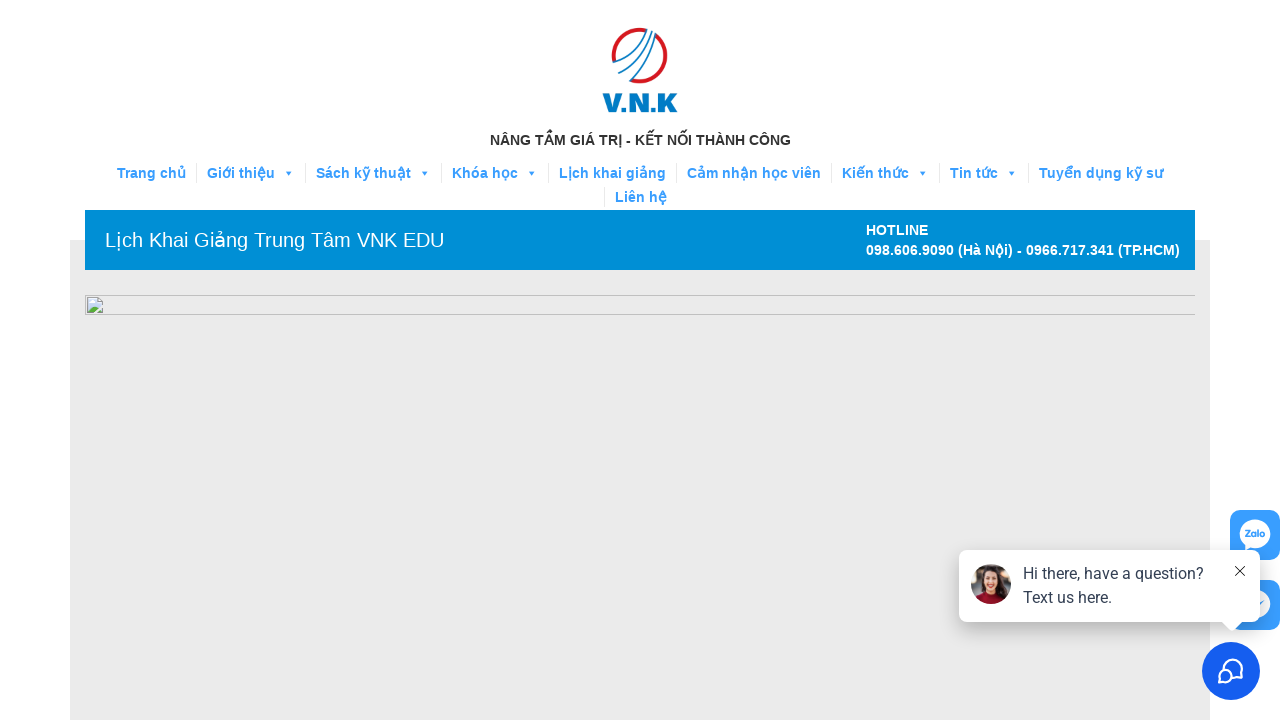